Tests the search functionality on Python.org by locating the search bar and entering a search query

Starting URL: https://www.python.org

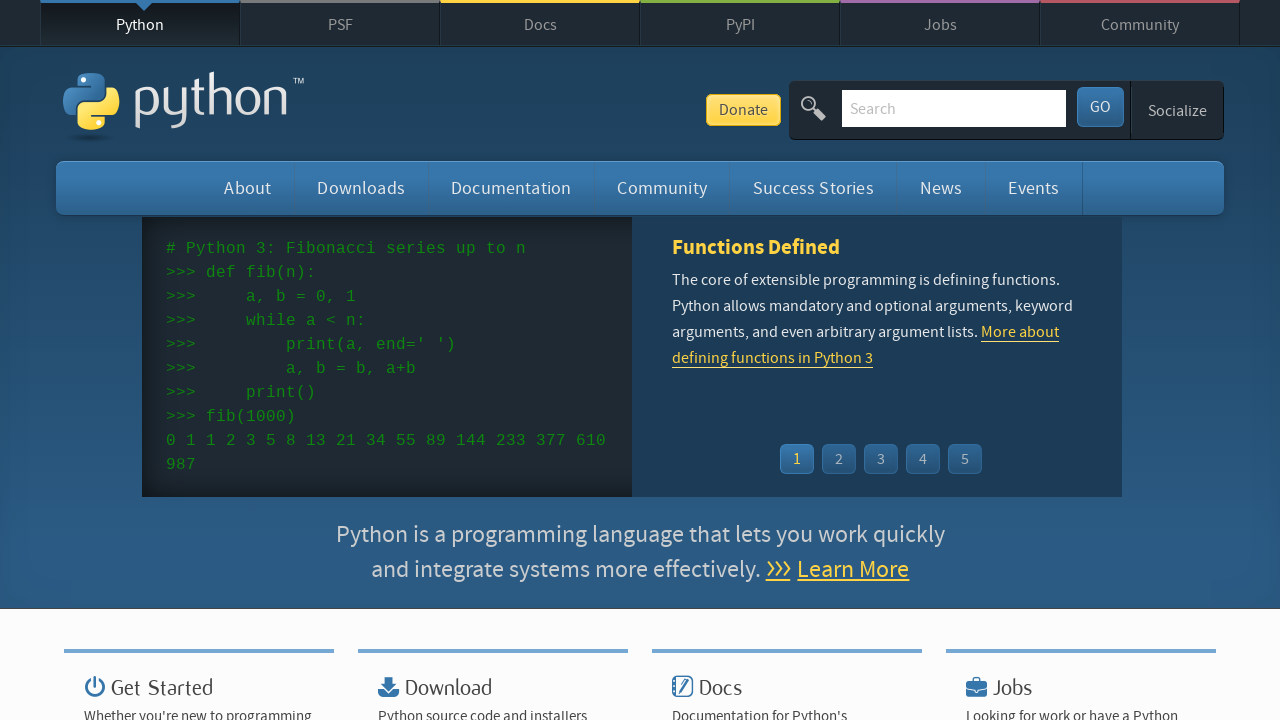

Cleared the search bar on Python.org on input[name='q']
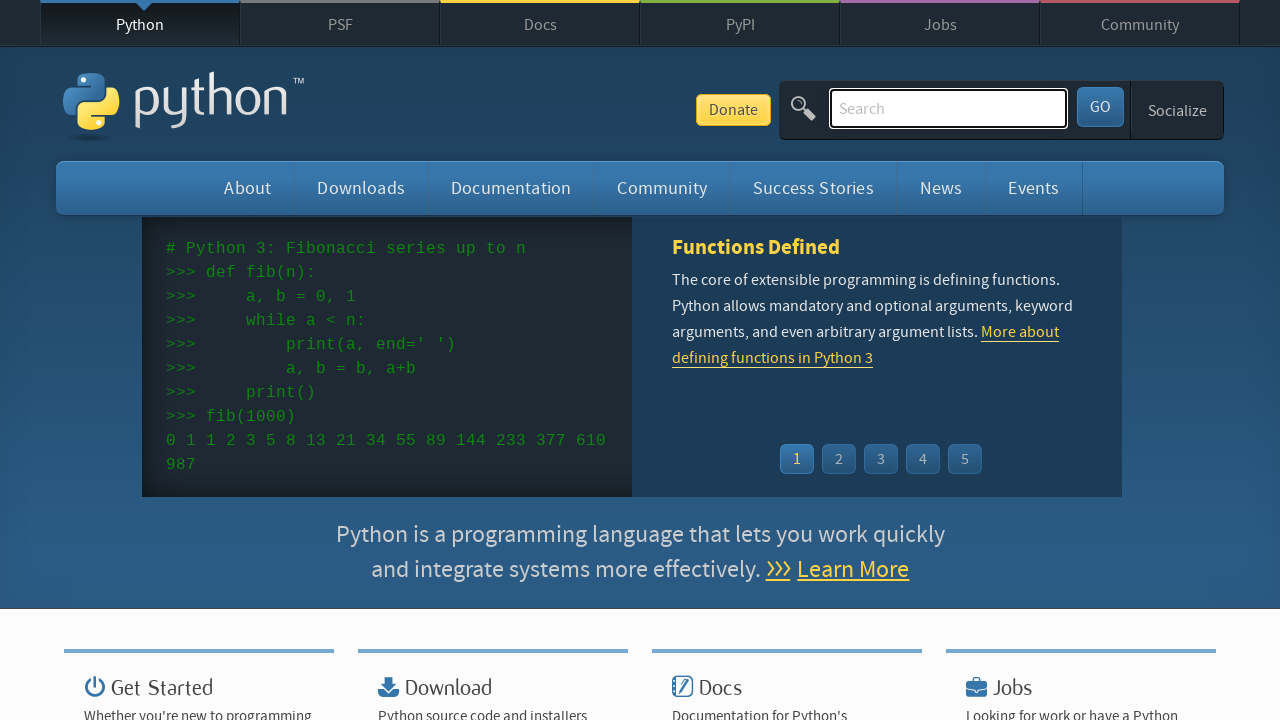

Entered search query 'getting started with python' into the search bar on input[name='q']
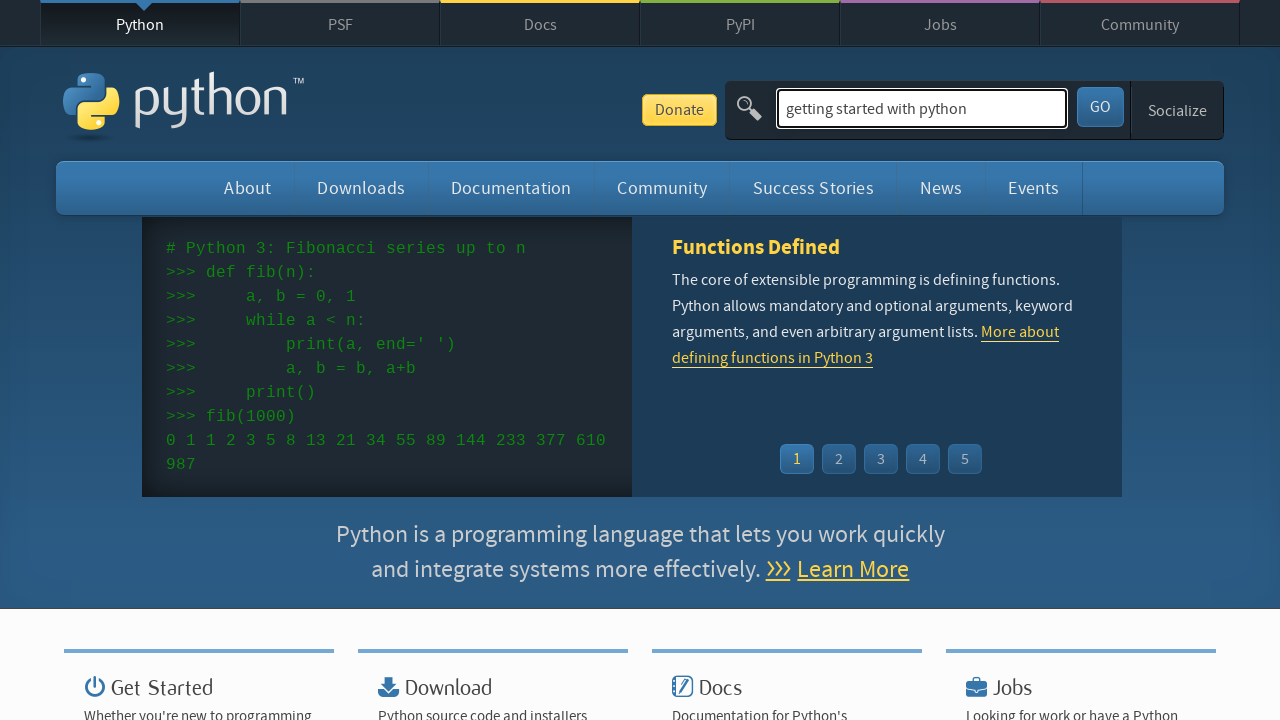

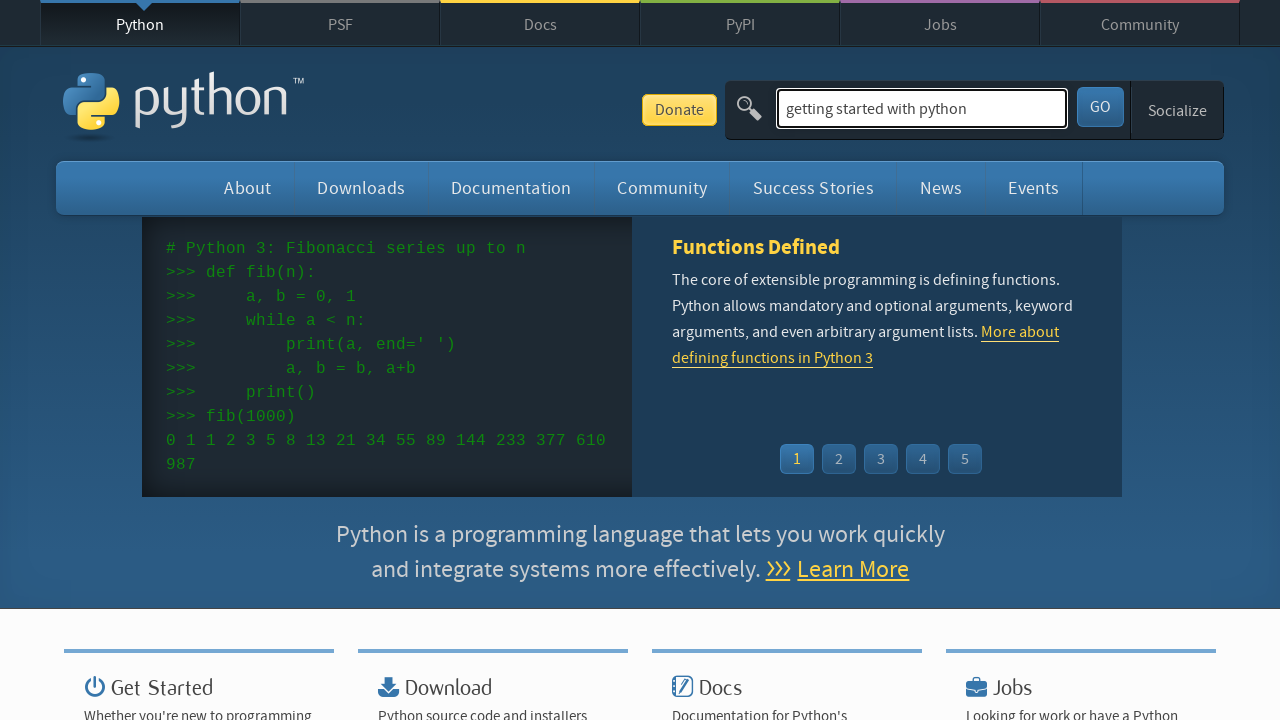